Tests a form submission on DemoQA by filling in text fields for name, email, and addresses, then submitting and verifying the output

Starting URL: https://demoqa.com/text-box

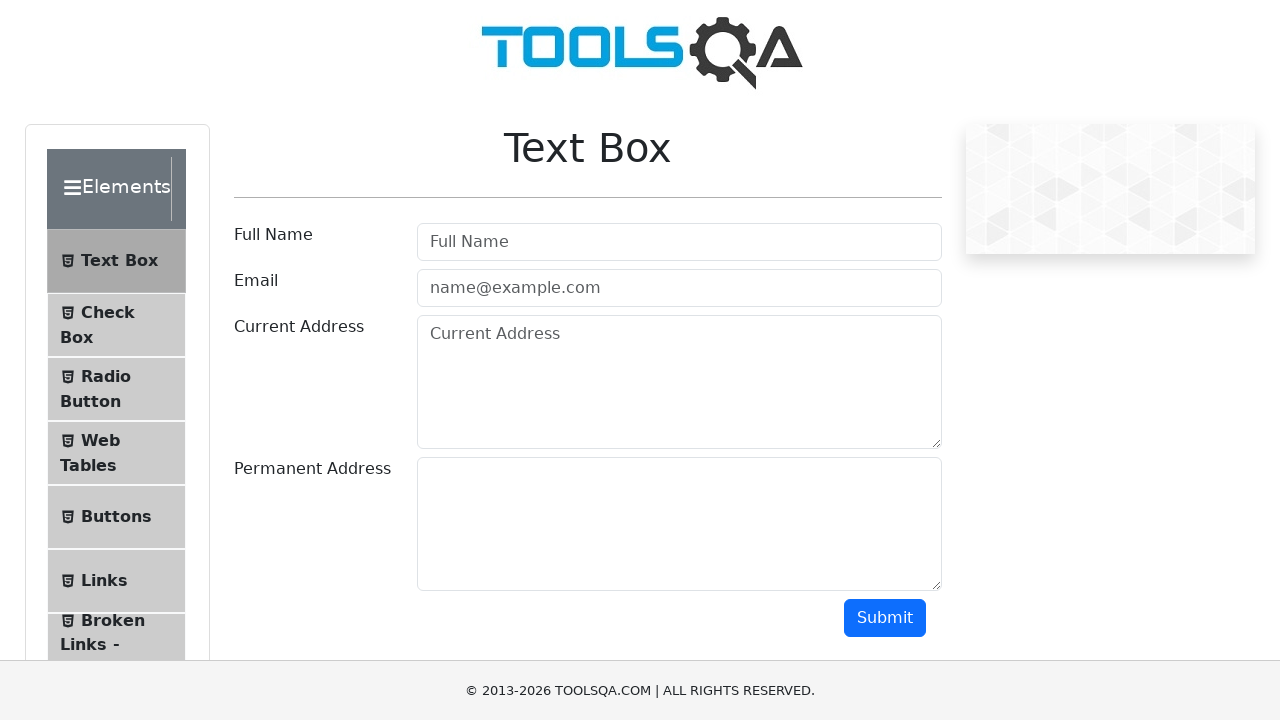

Filled name field with 'John Smith' on #userName
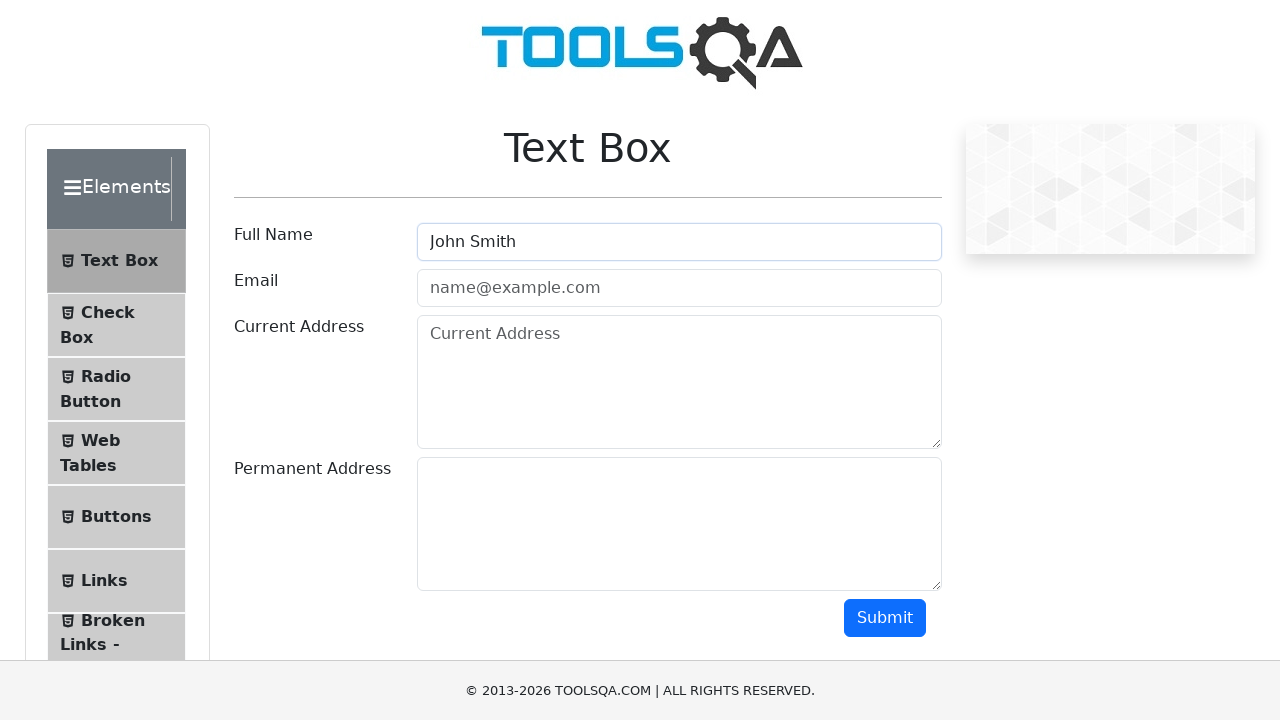

Filled email field with 'johnsmith@example.com' on #userEmail
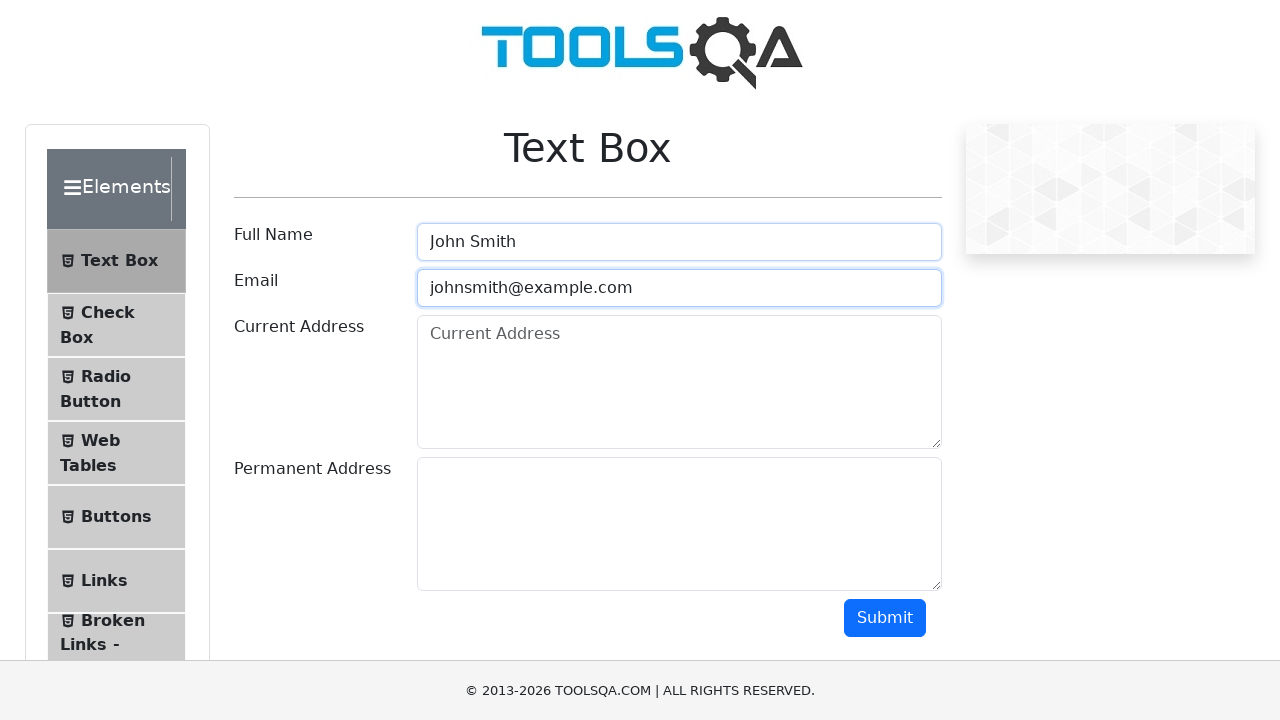

Filled current address field with '789 Testing Street' on #currentAddress
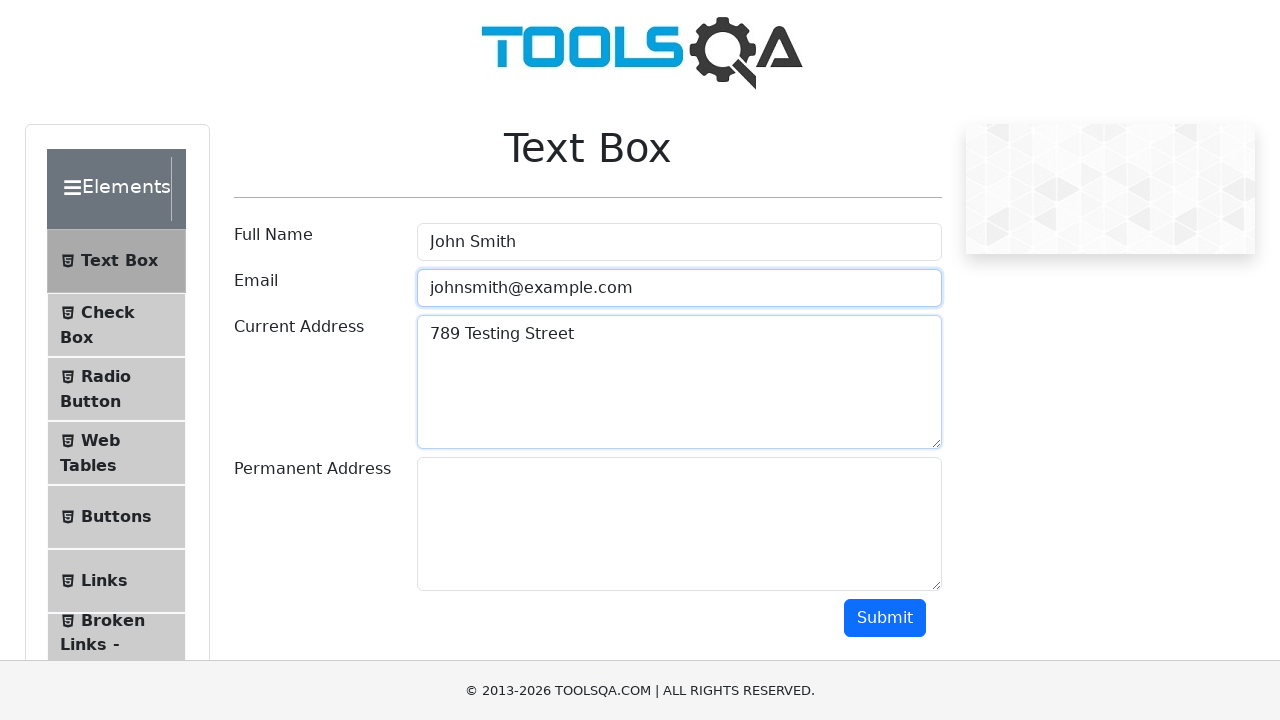

Filled permanent address field with '321 Playwright Road' on #permanentAddress
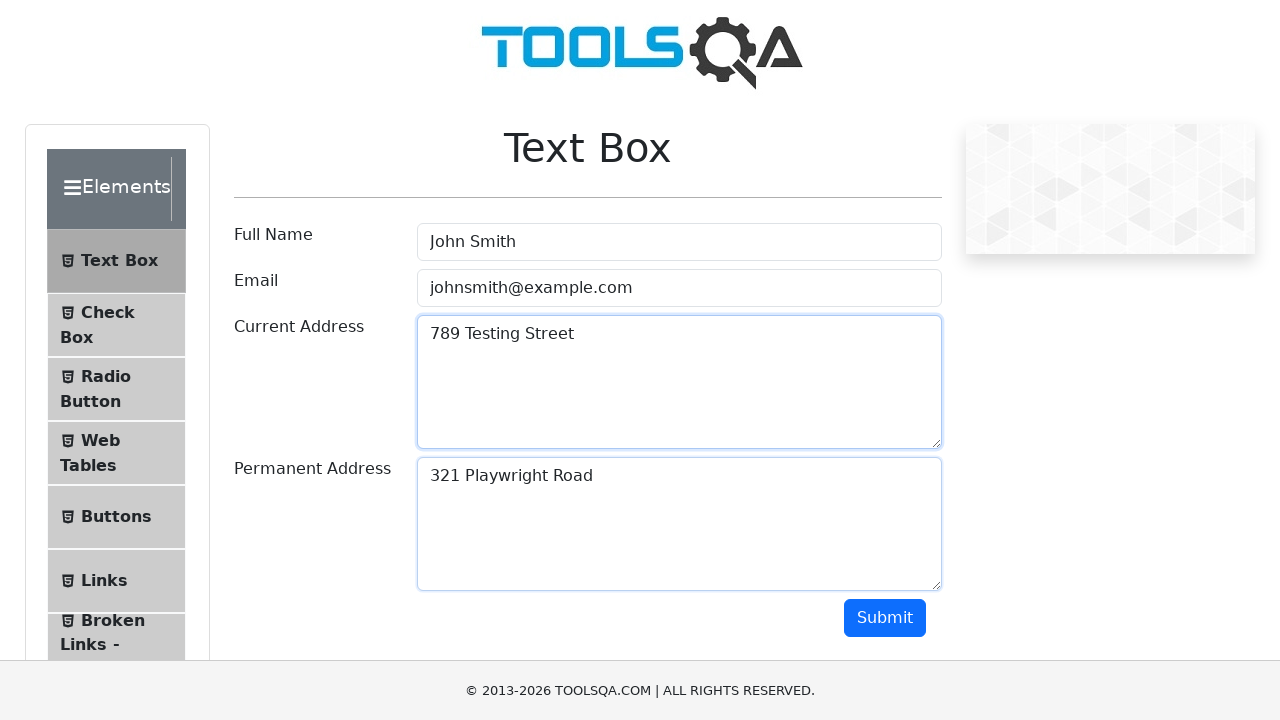

Clicked submit button to submit form at (885, 618) on #submit
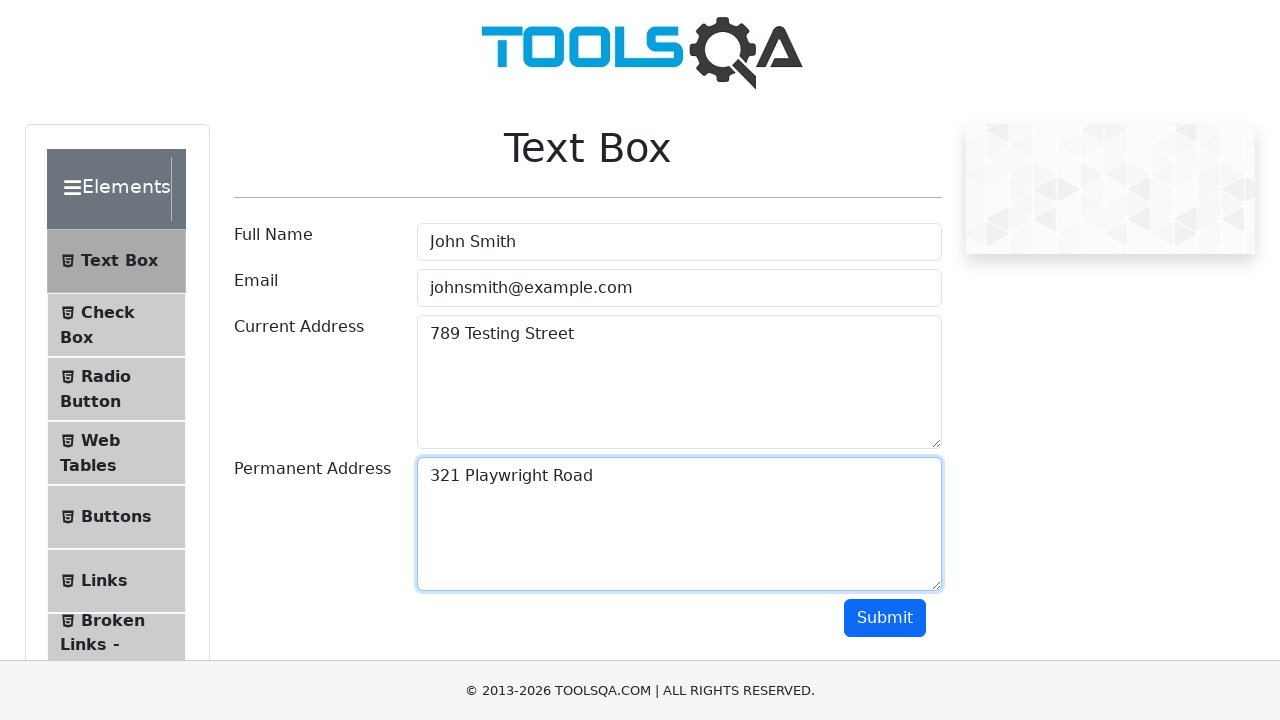

Confirmation output appeared with name field visible
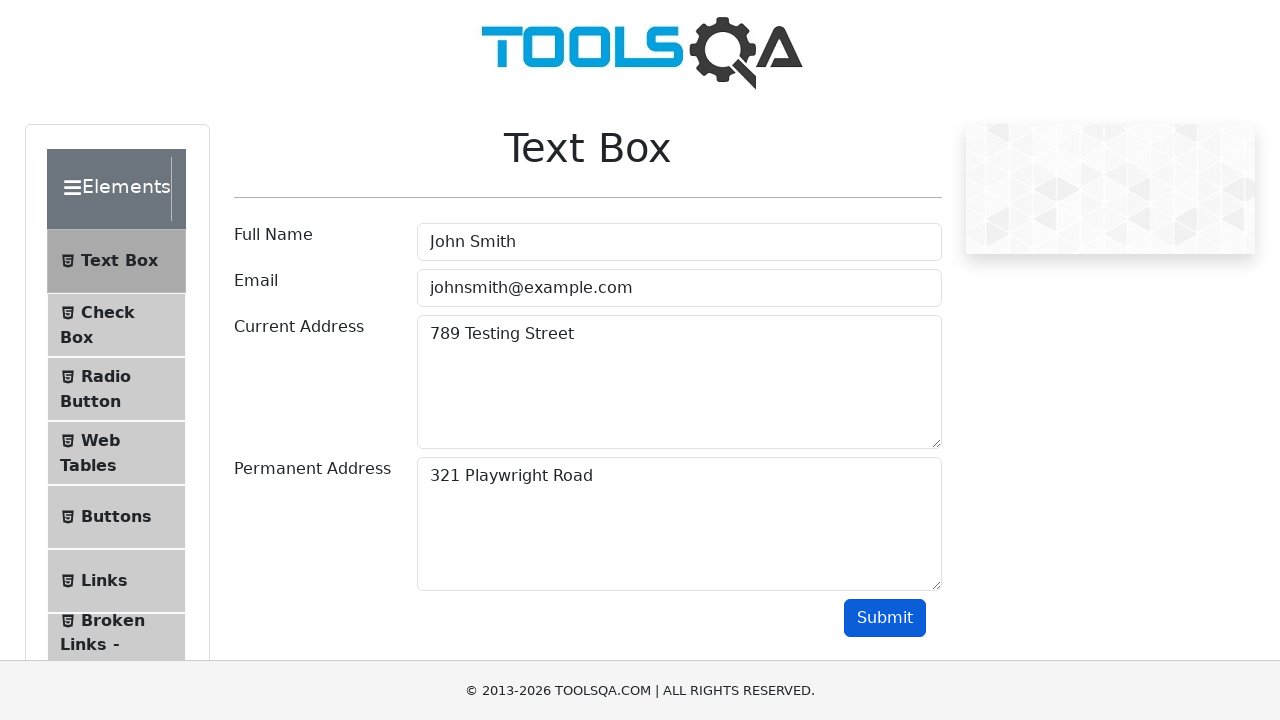

Verified submitted name 'John Smith' appears in confirmation
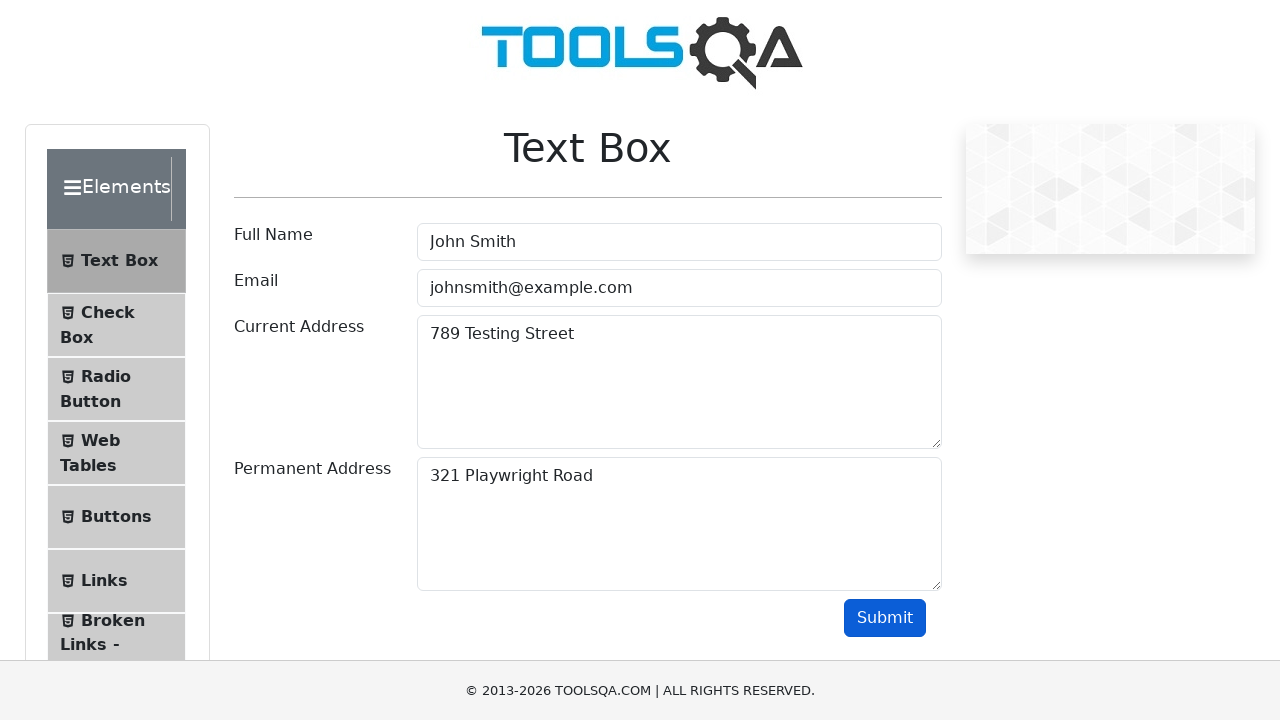

Verified submitted email 'johnsmith@example.com' appears in confirmation
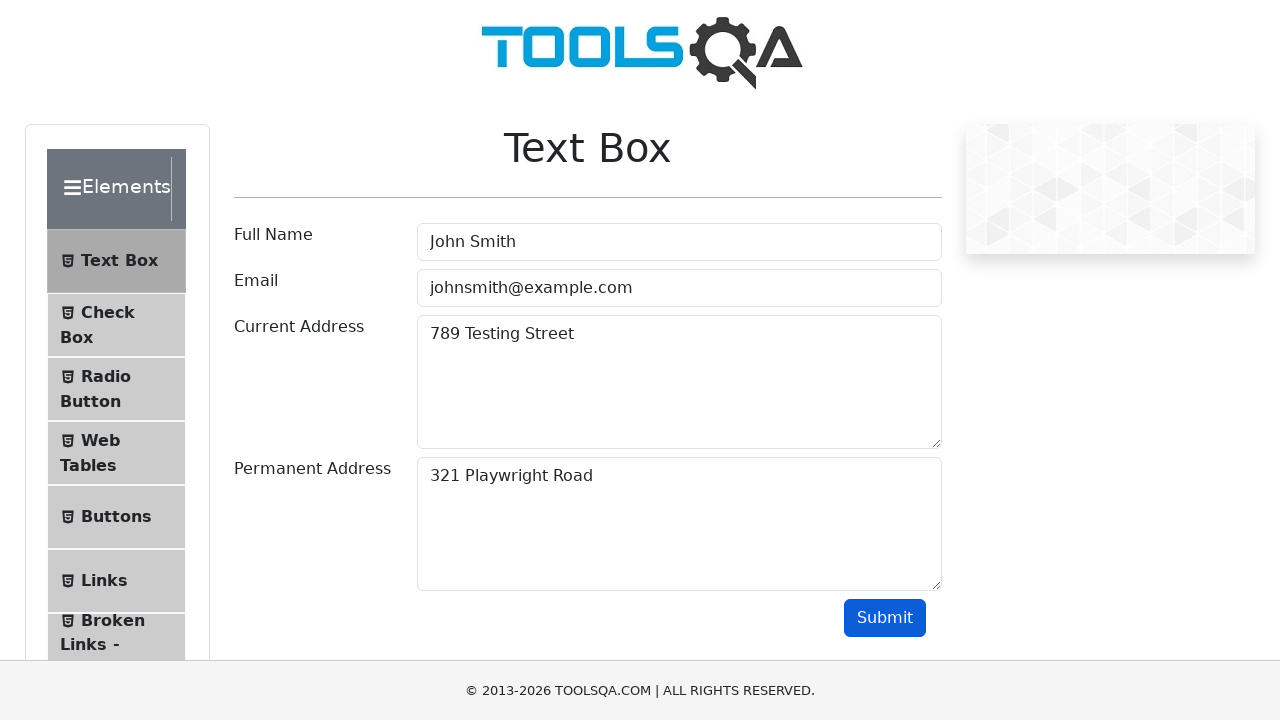

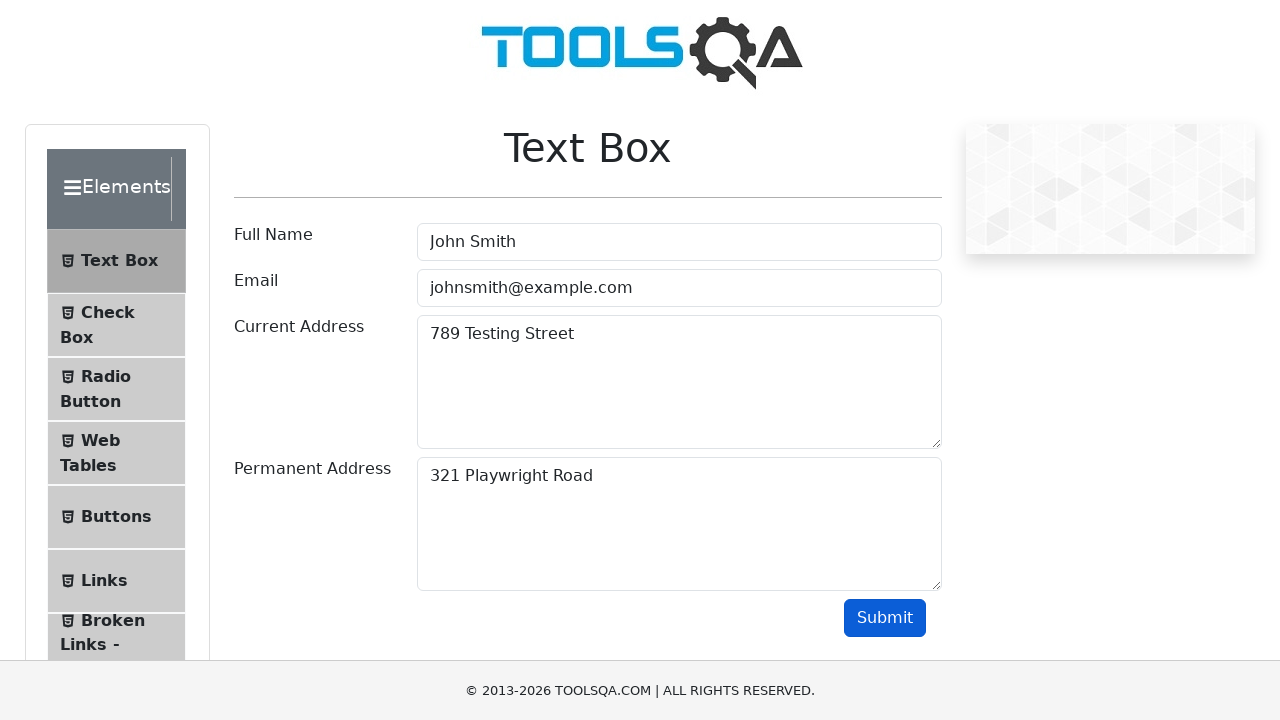